Navigates to two Java tutorial blog posts about data types and running a Hello World application, demonstrating page navigation with base URL.

Starting URL: https://self-learning-java-tutorial.blogspot.com/2014/01/data-types-in-java_31.html

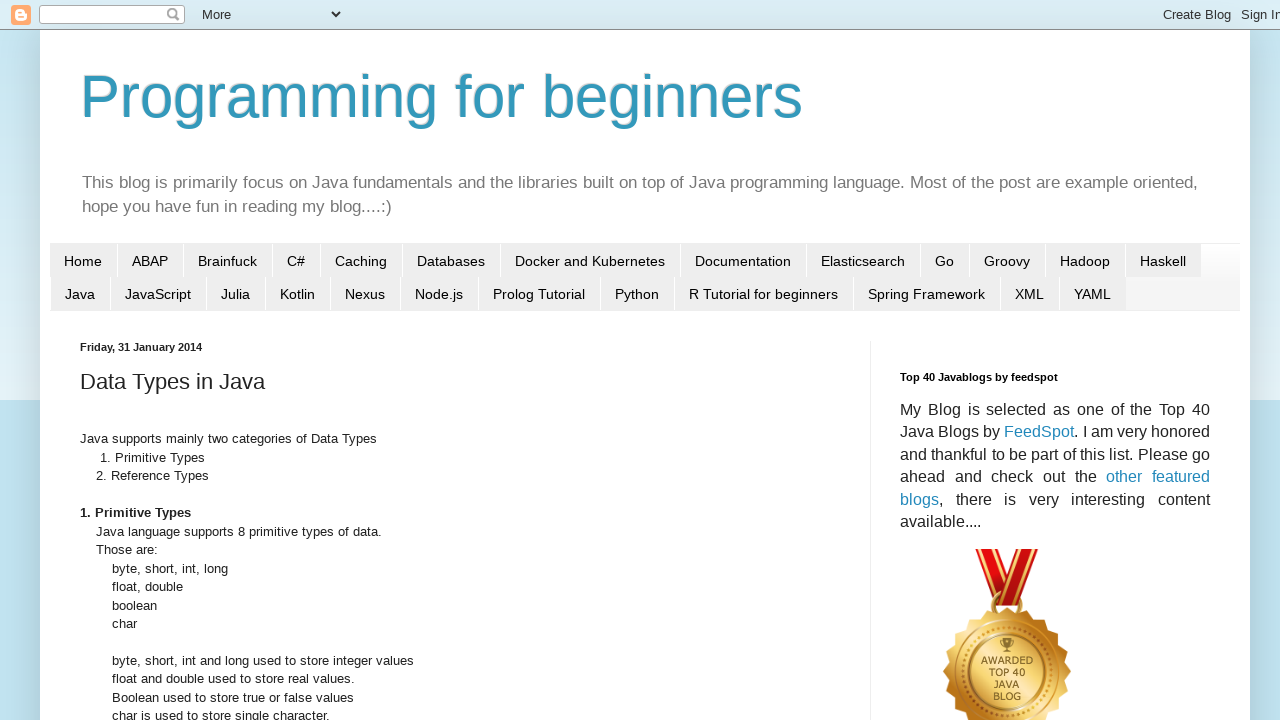

Data types tutorial page loaded (domcontentloaded)
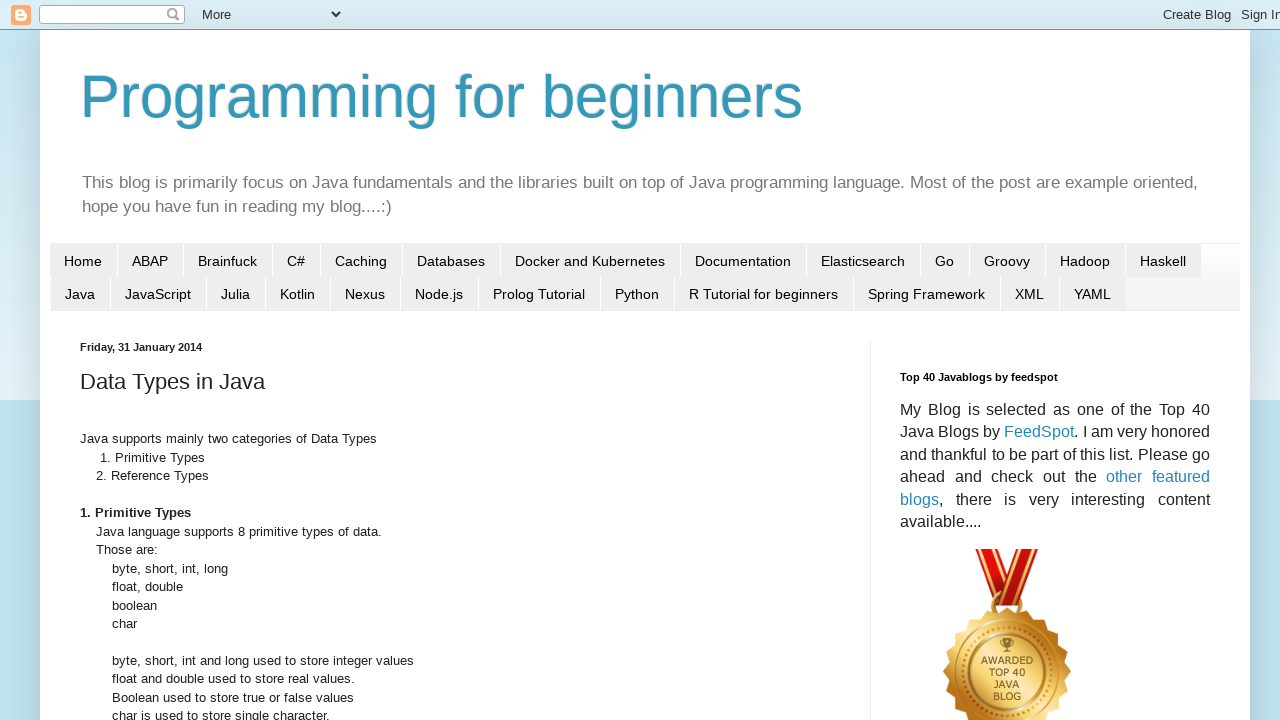

Navigated to Hello World application tutorial page
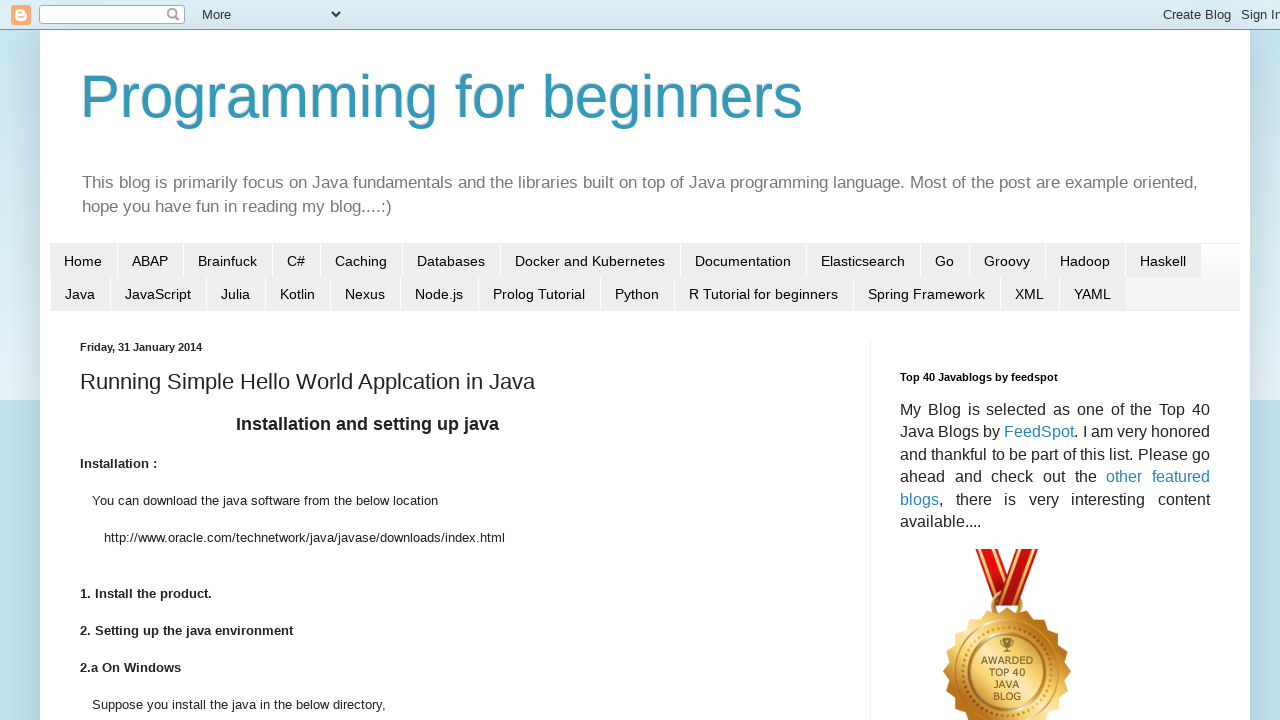

Hello World tutorial page loaded (domcontentloaded)
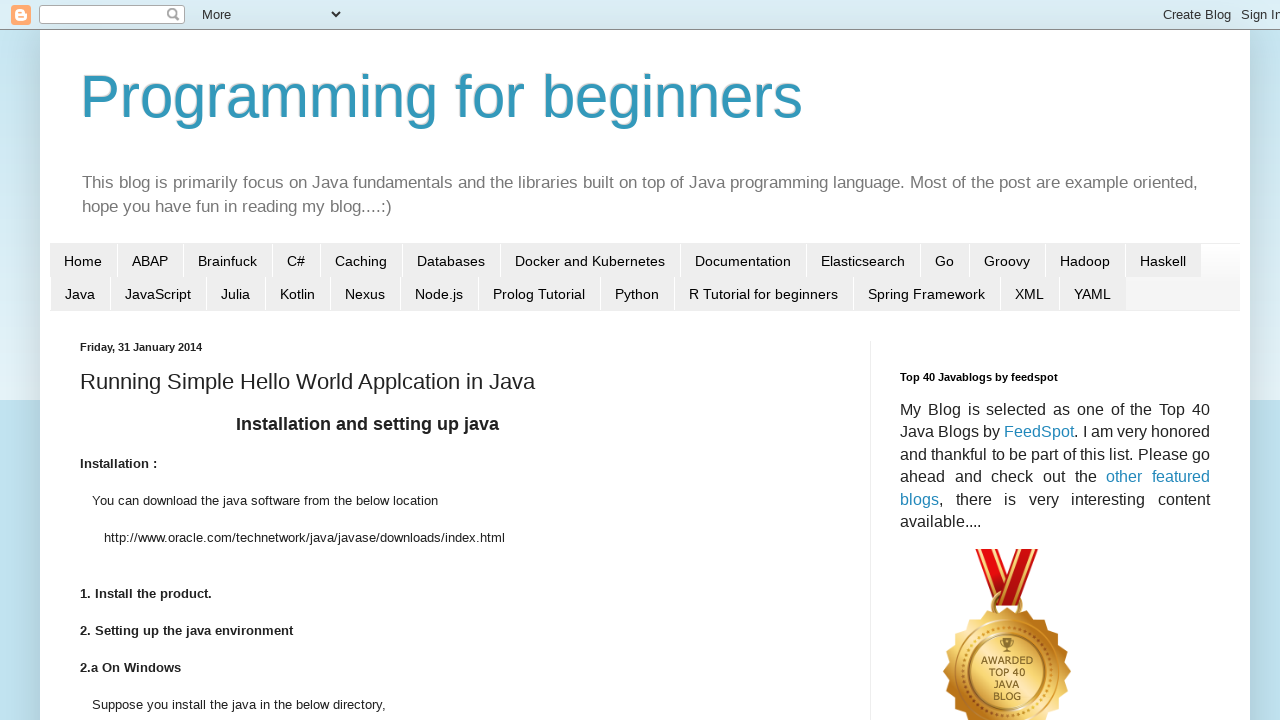

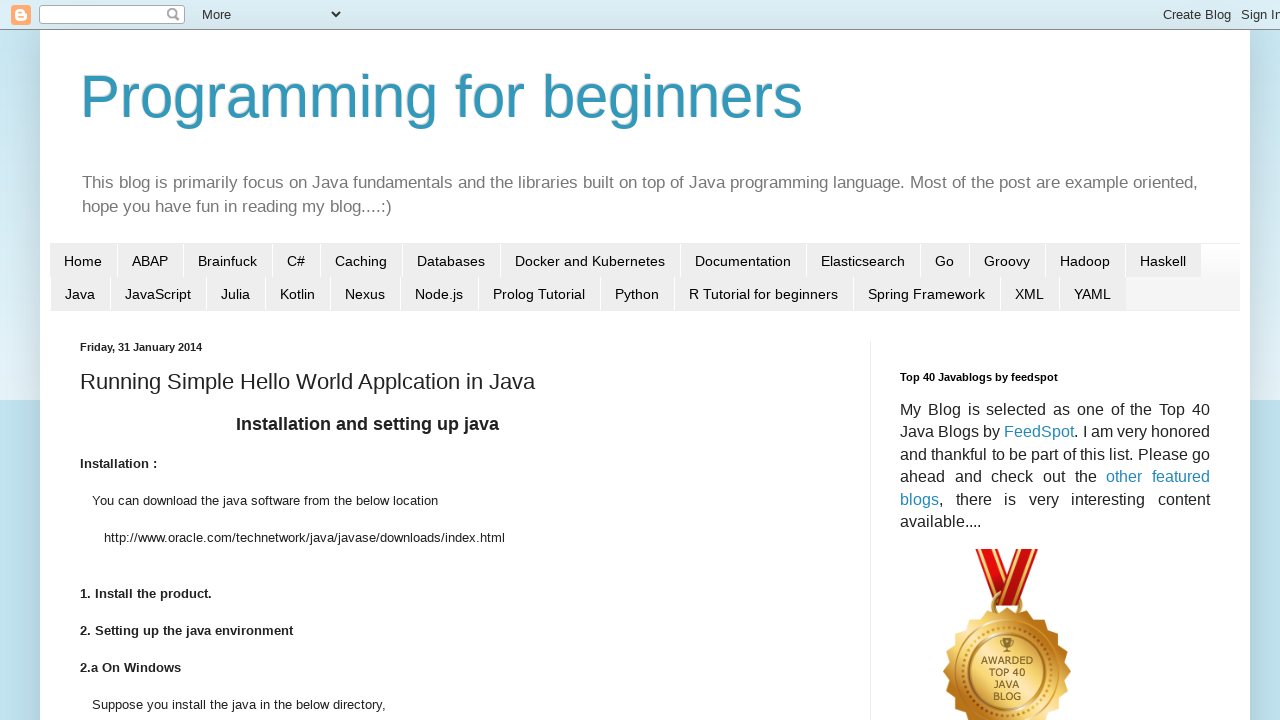